Tests sending text to a JavaScript prompt by clicking the third button, entering a name in the prompt, accepting it, and verifying the name appears in the result message

Starting URL: https://the-internet.herokuapp.com/javascript_alerts

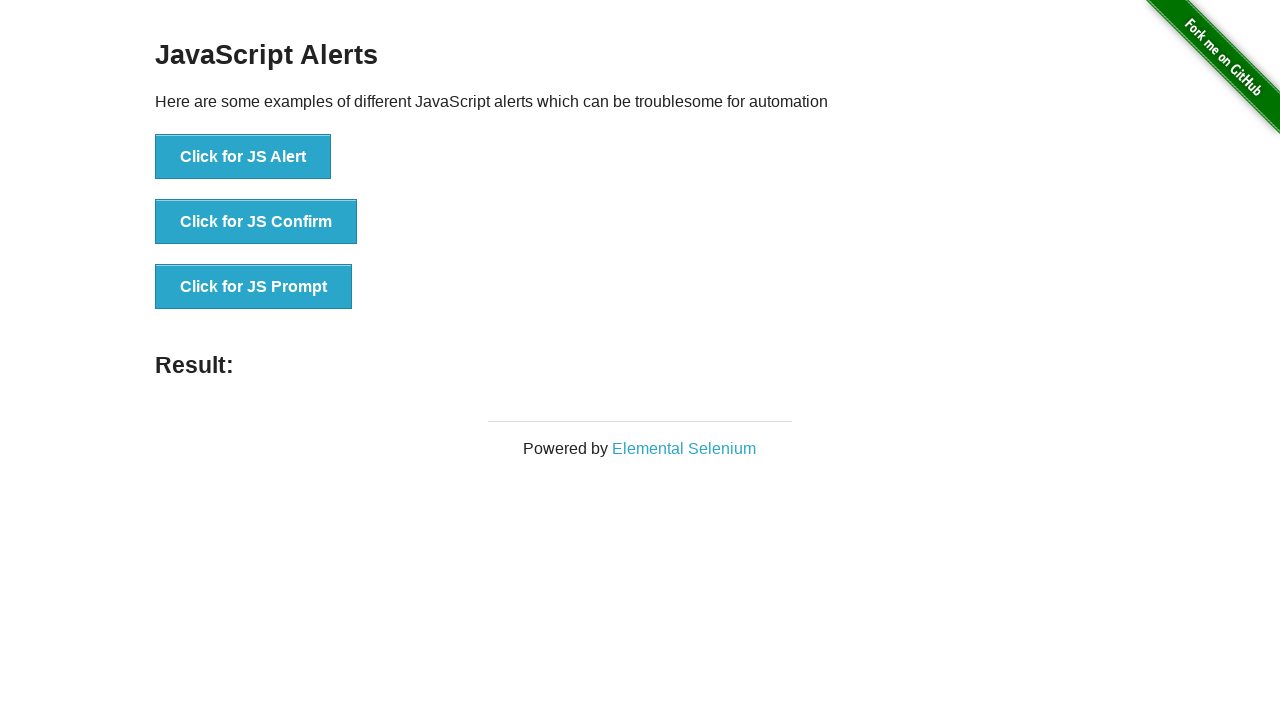

Set up dialog handler to accept prompt with 'Marcus Thompson'
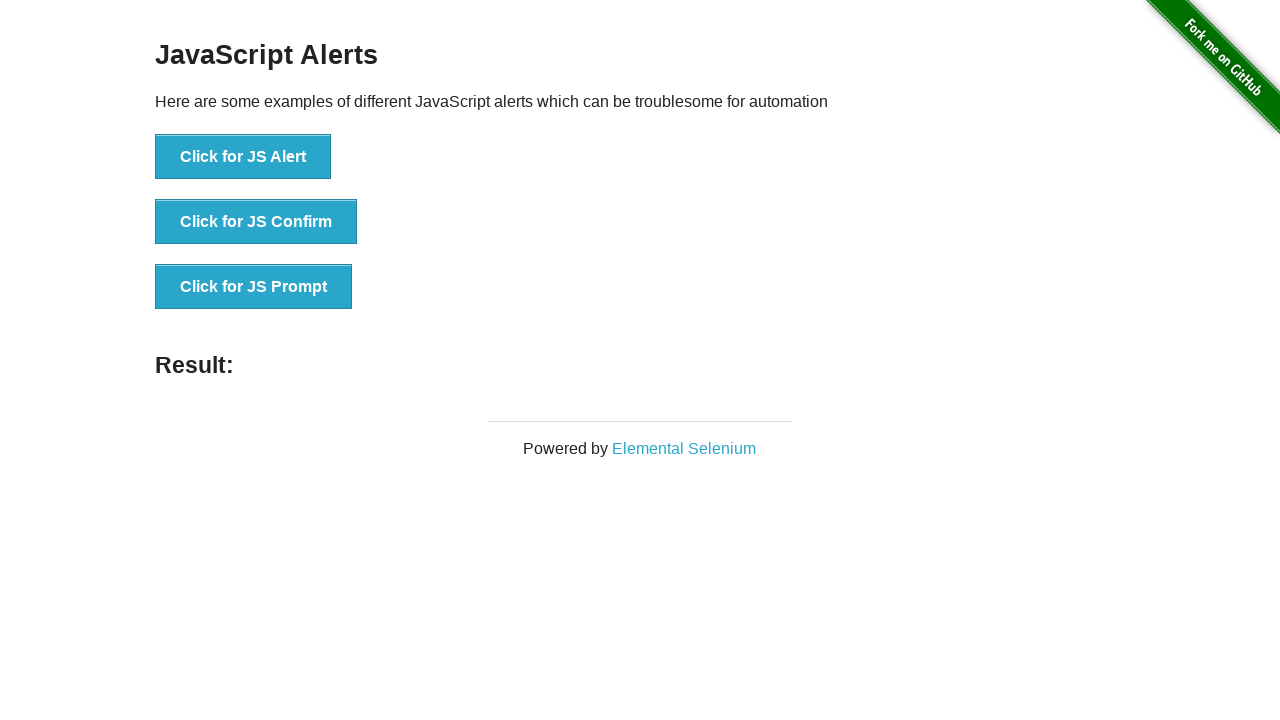

Clicked the 'Click for JS Prompt' button at (254, 287) on xpath=//*[text()='Click for JS Prompt']
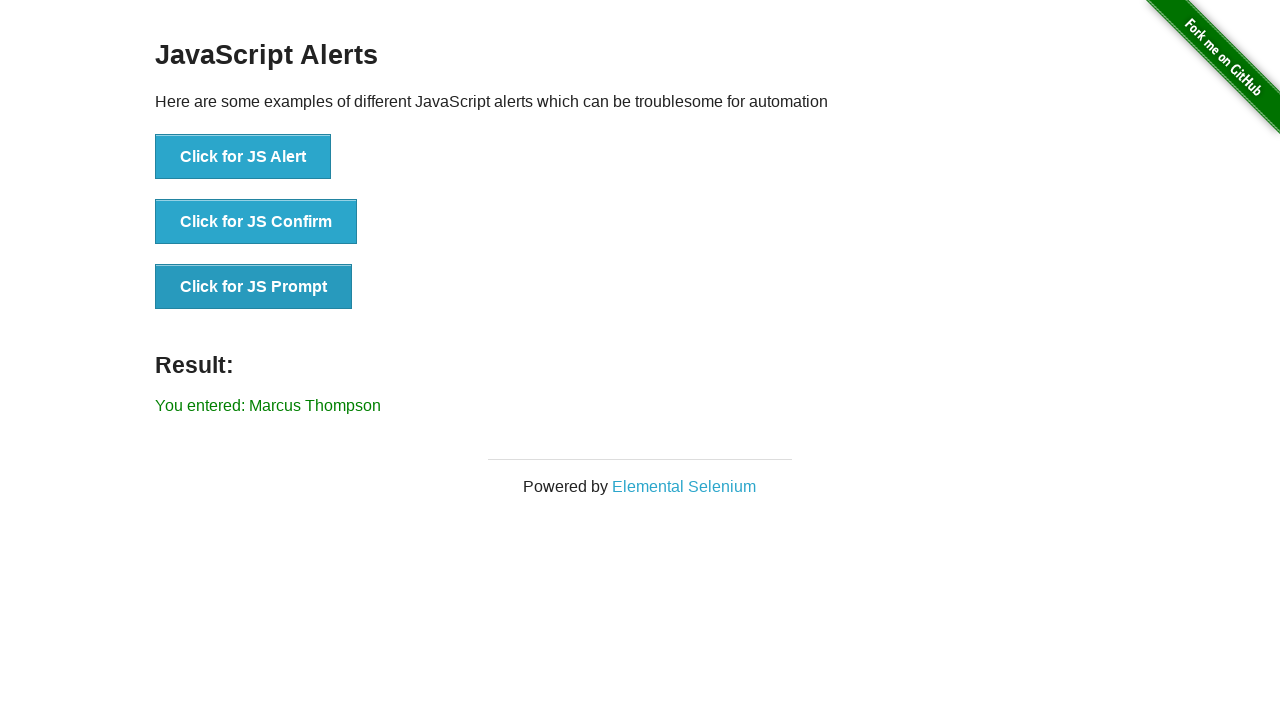

Waited for result element to appear
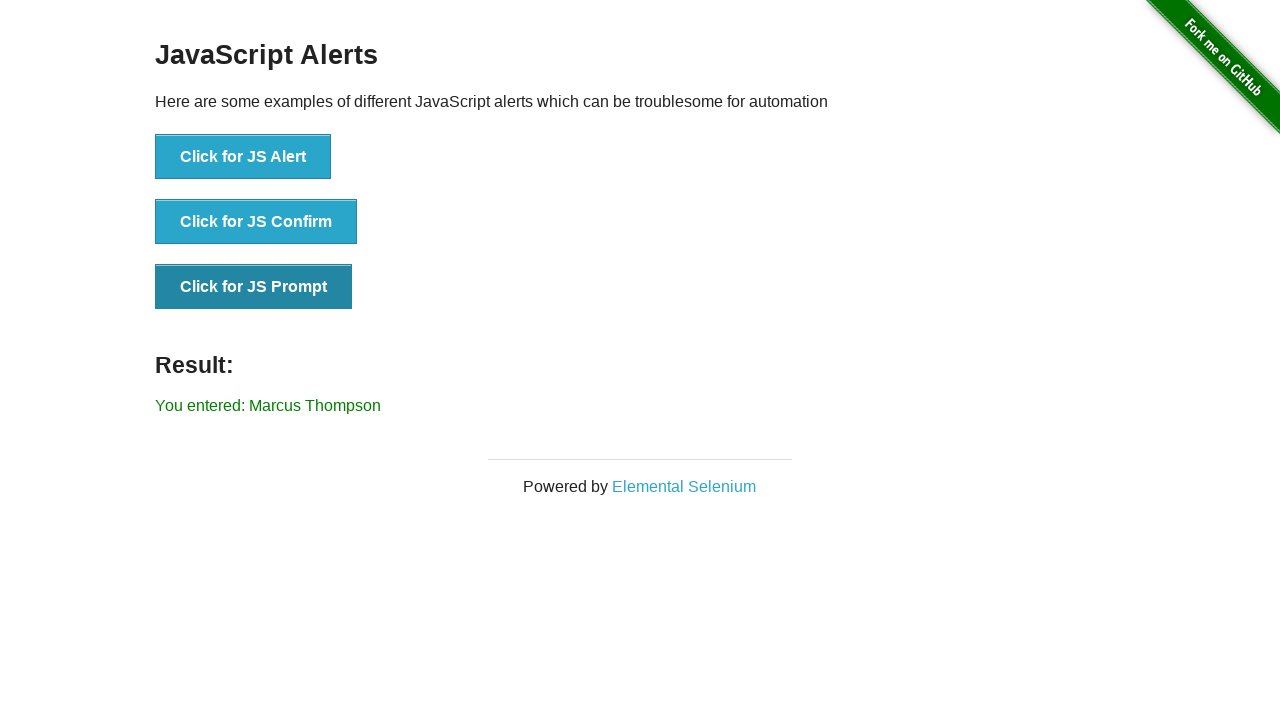

Retrieved result text content
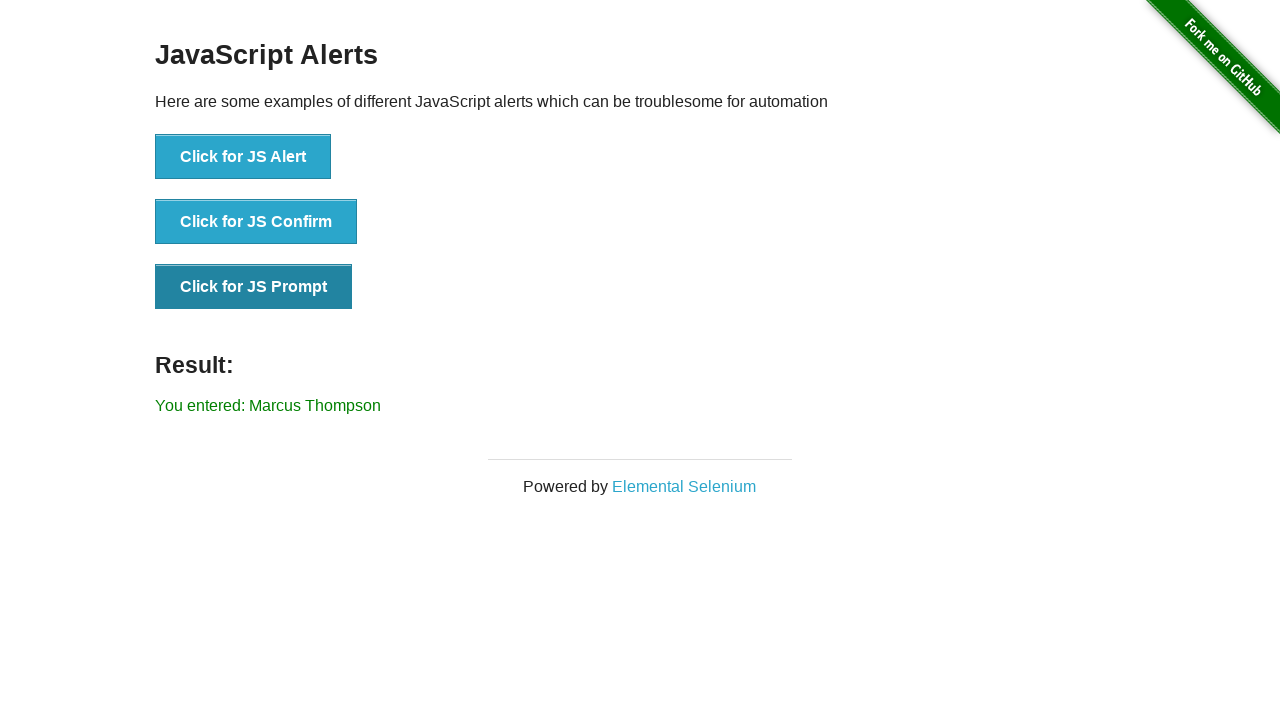

Verified 'Marcus Thompson' appears in result message
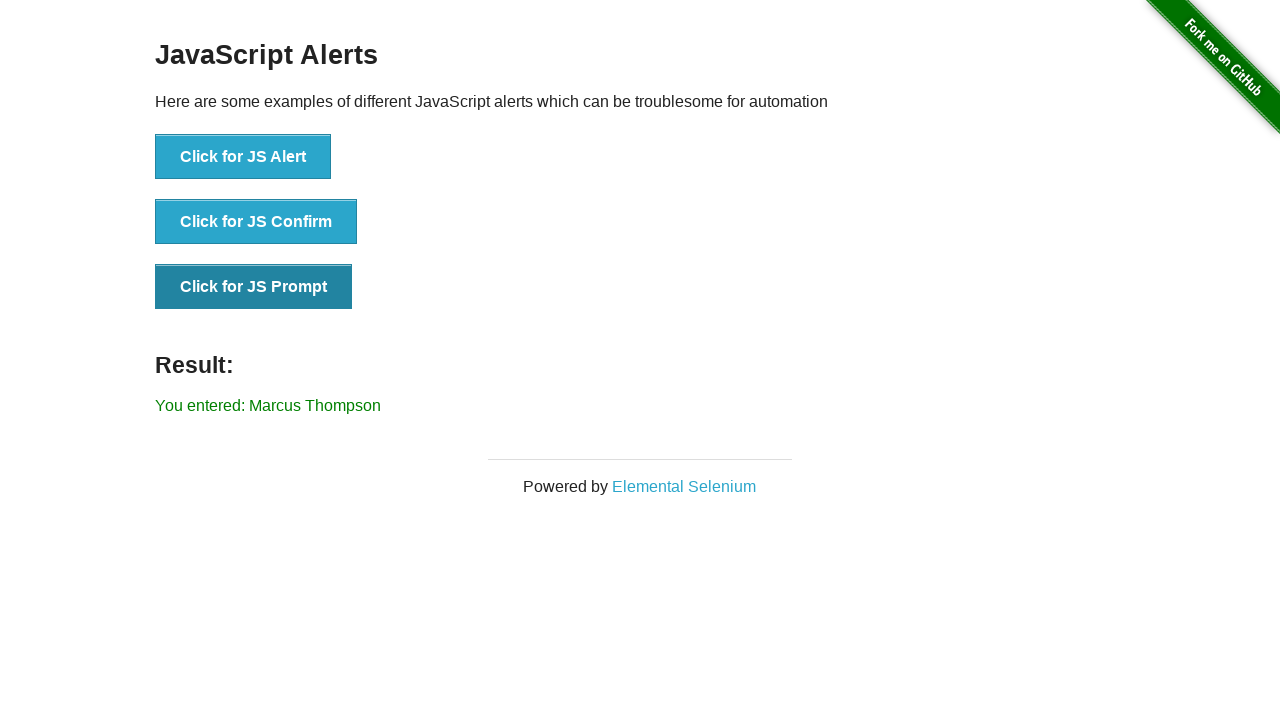

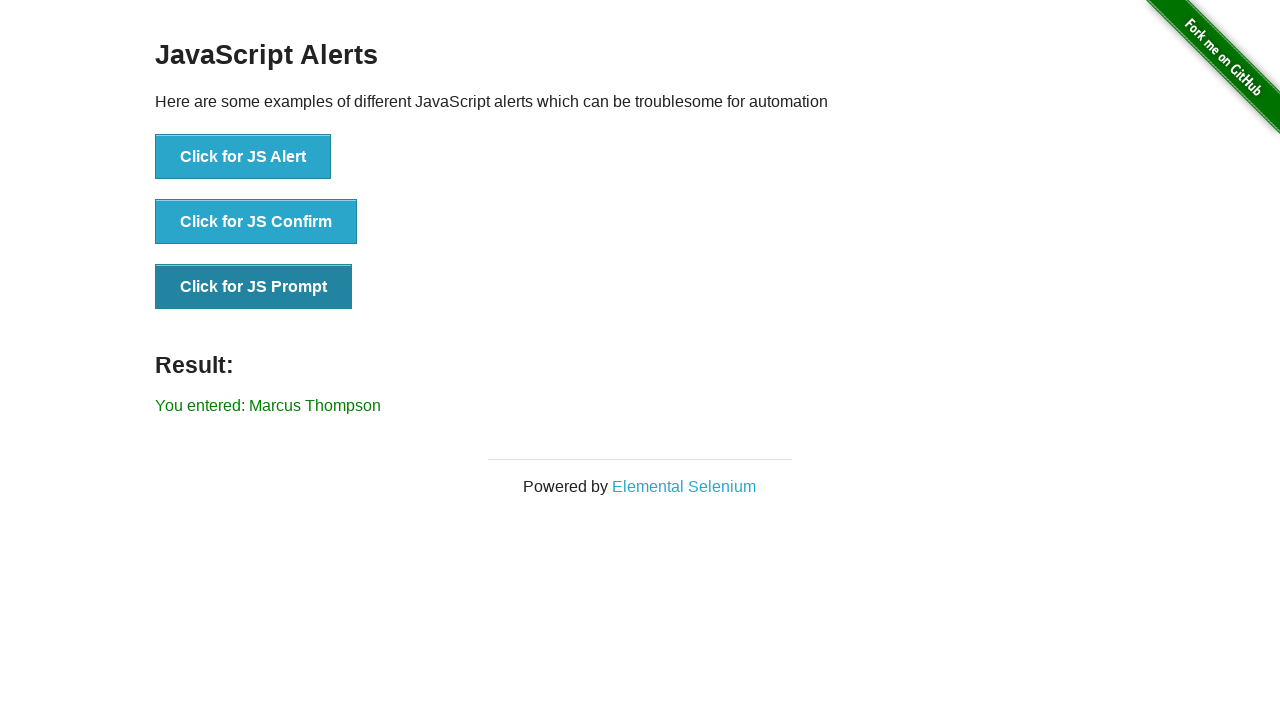